Tests Salesforce signup form by filling the first name field and clicking the subscription agreement checkbox using JavaScript execution

Starting URL: https://www.salesforce.com/in/form/signup/freetrial-sales/?d=topnav2-btn-ft

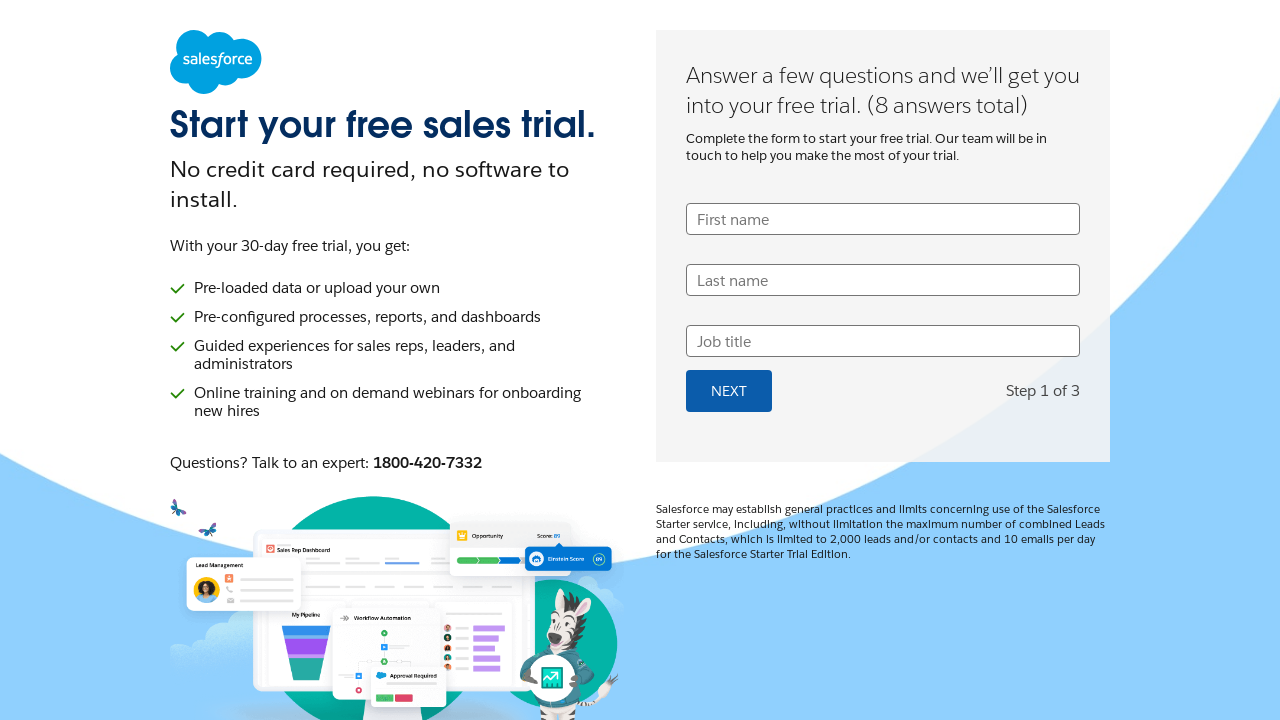

Located first name input field
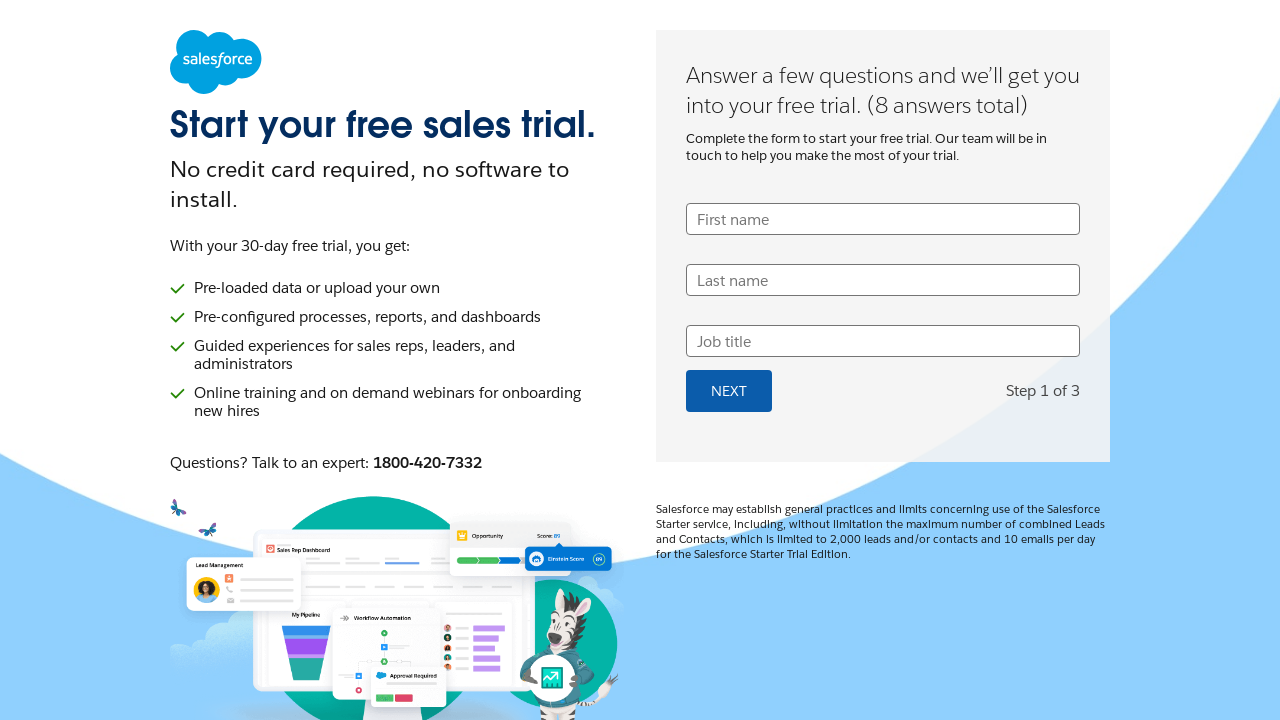

Cleared first name input field on input[name='UserFirstName']
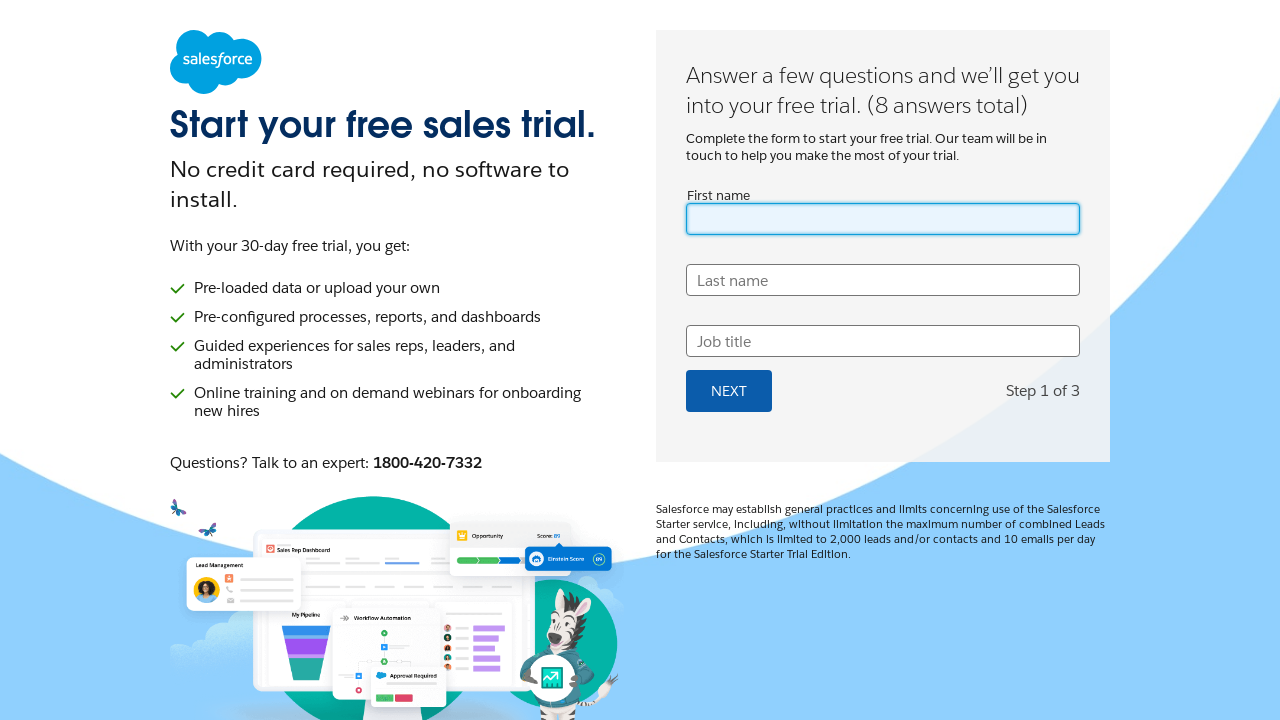

Clicked on first name input field at (883, 219) on input[name='UserFirstName']
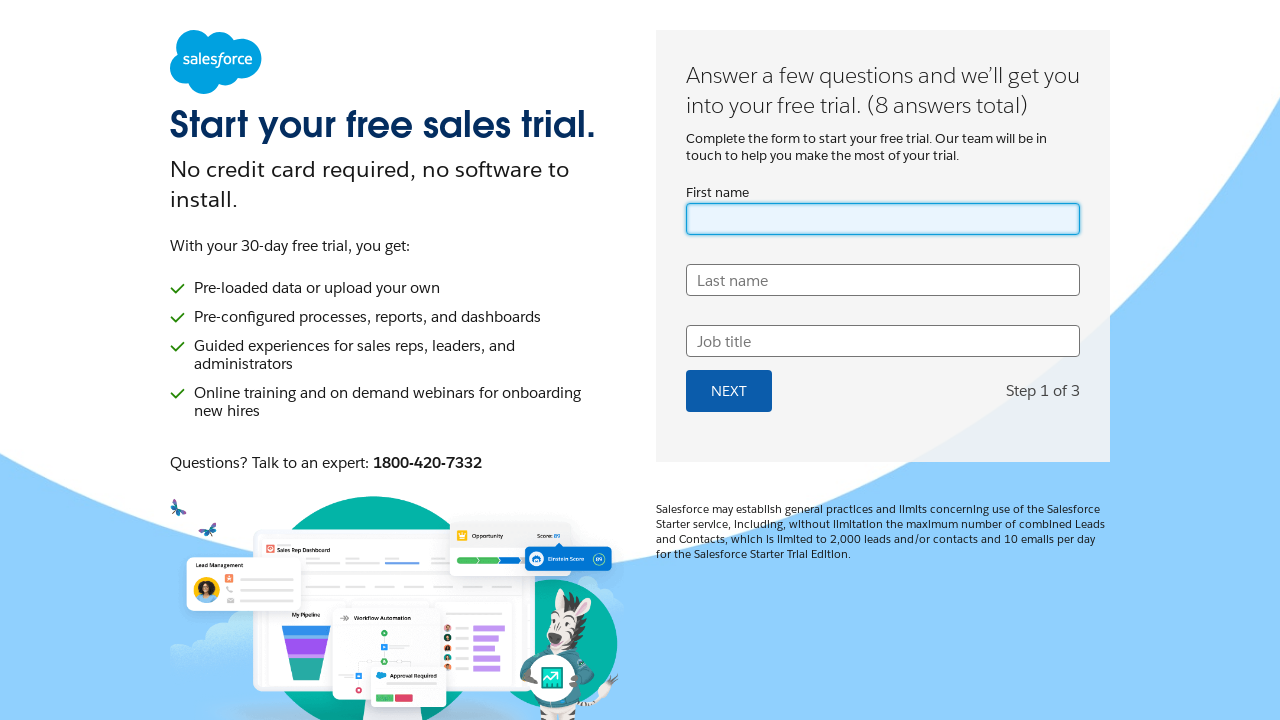

Filled first name field with 'Selenium' using JavaScript execution
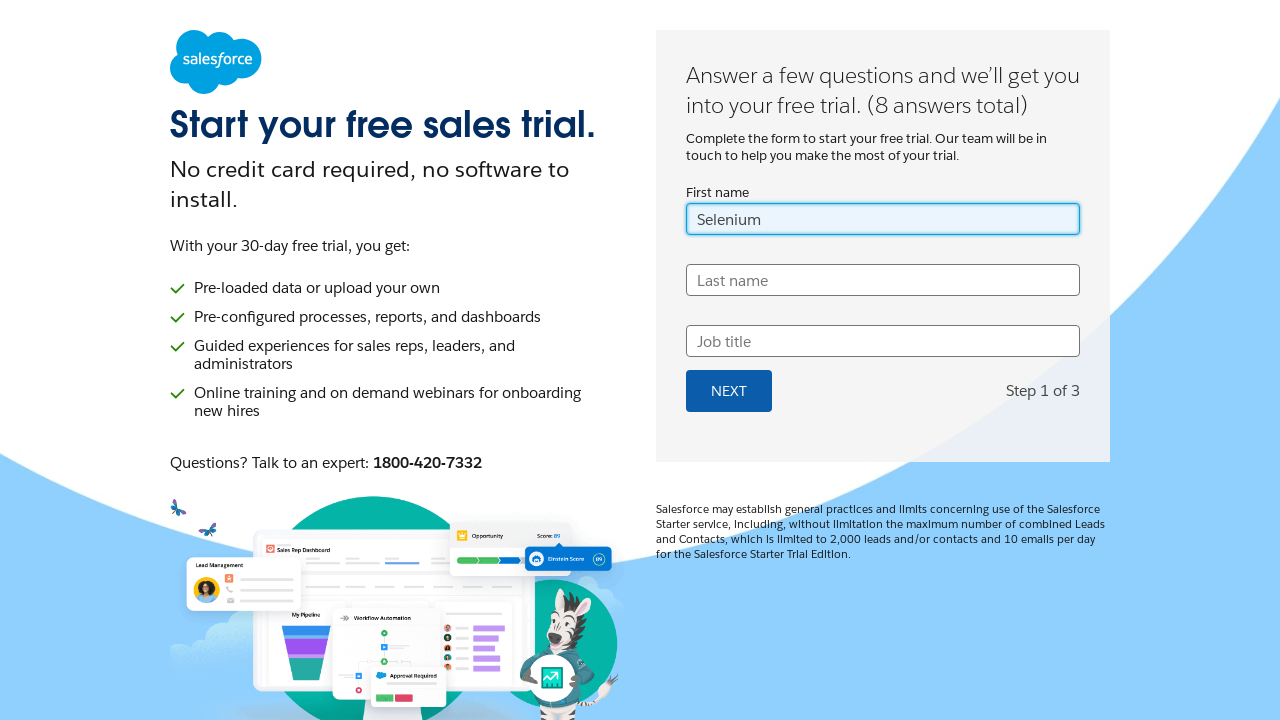

Located subscription agreement checkbox
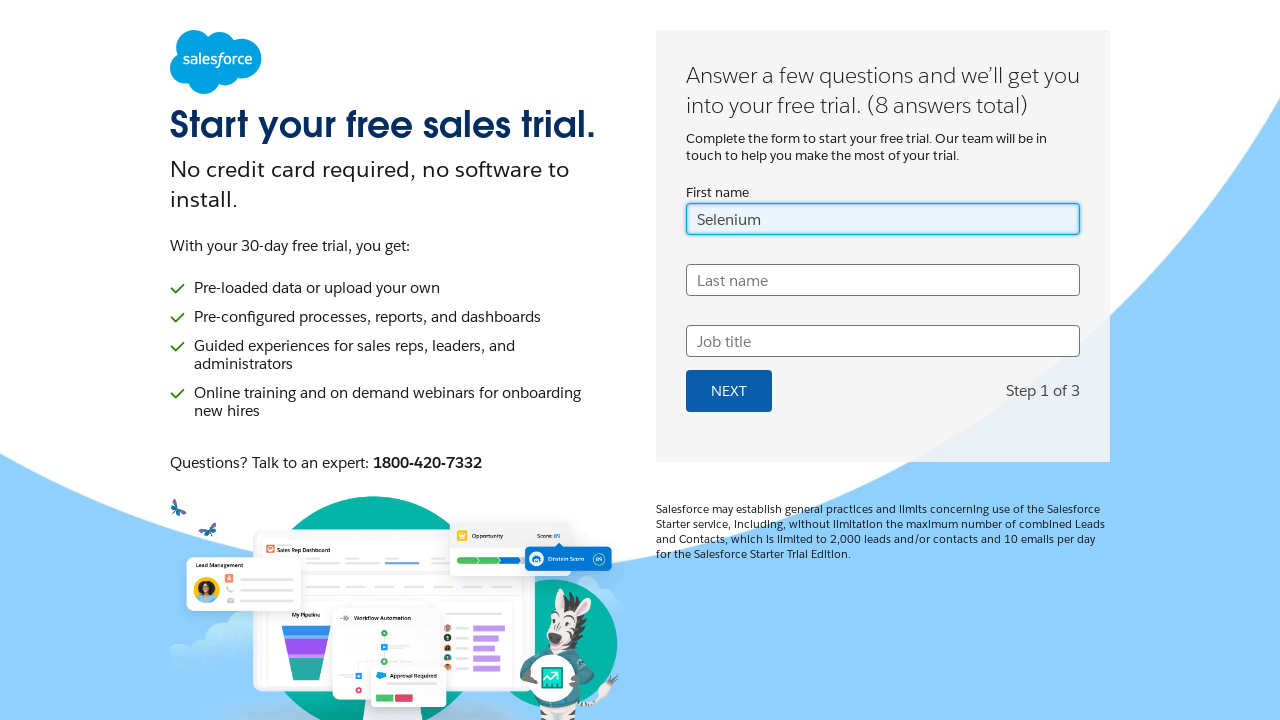

Clicked subscription agreement checkbox using JavaScript execution
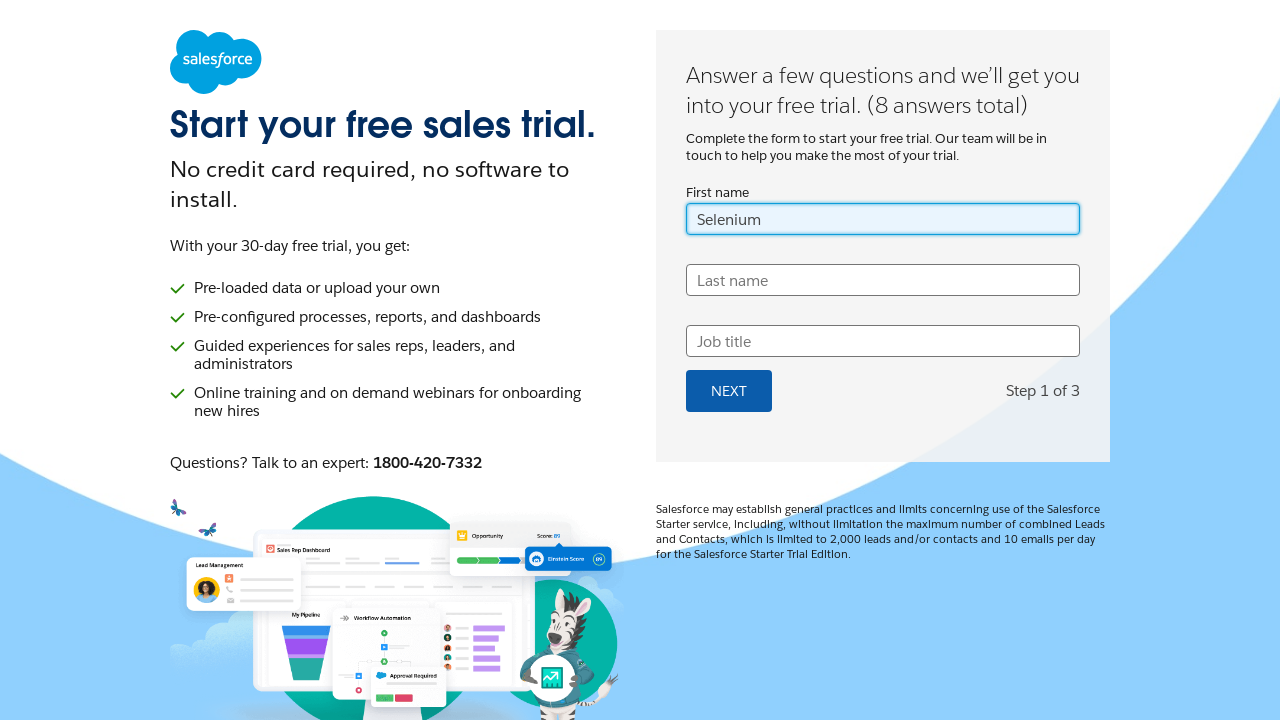

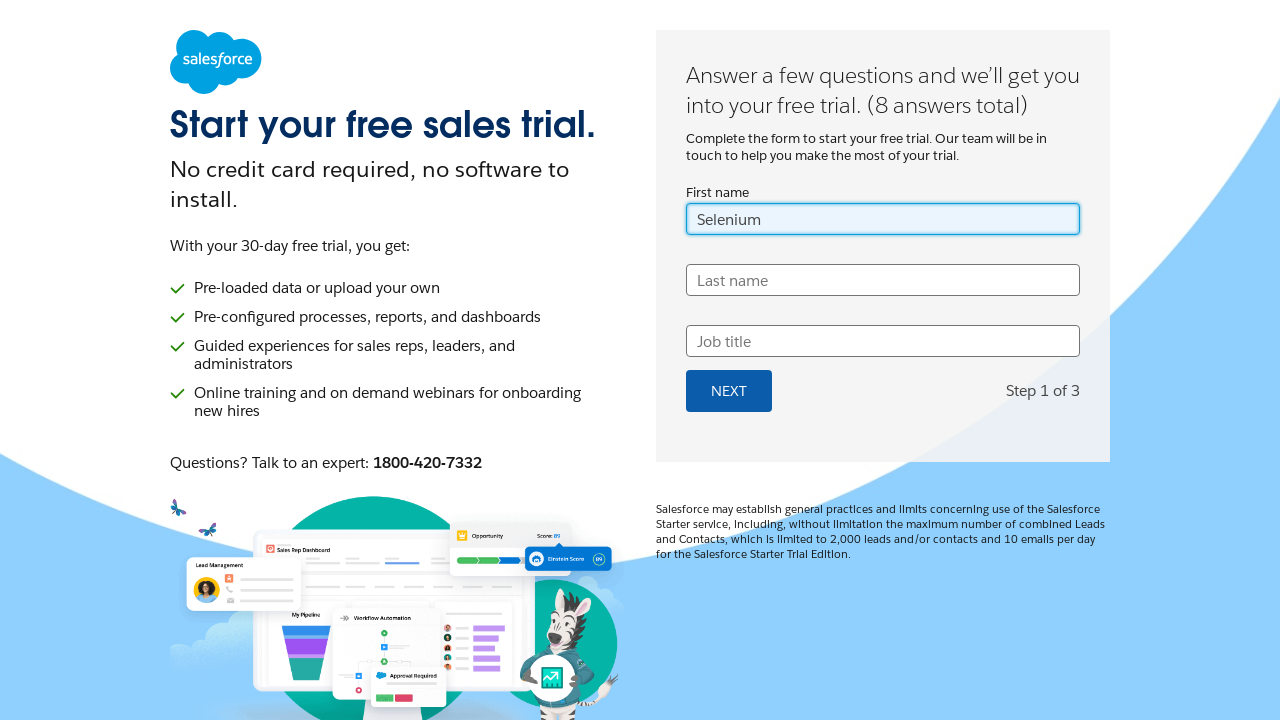